Solves a math captcha by extracting a value, calculating a mathematical function, and submitting the answer along with checkbox and radio button selections

Starting URL: http://suninjuly.github.io/math.html

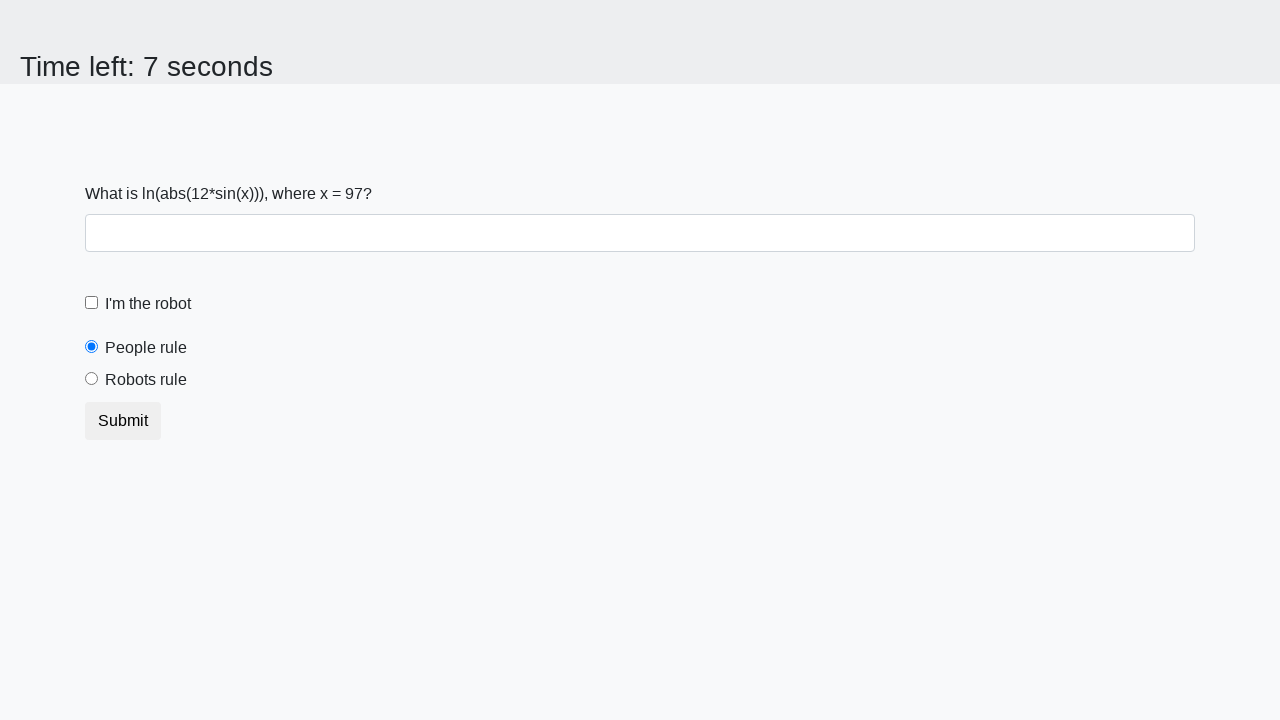

Extracted x value from the math captcha
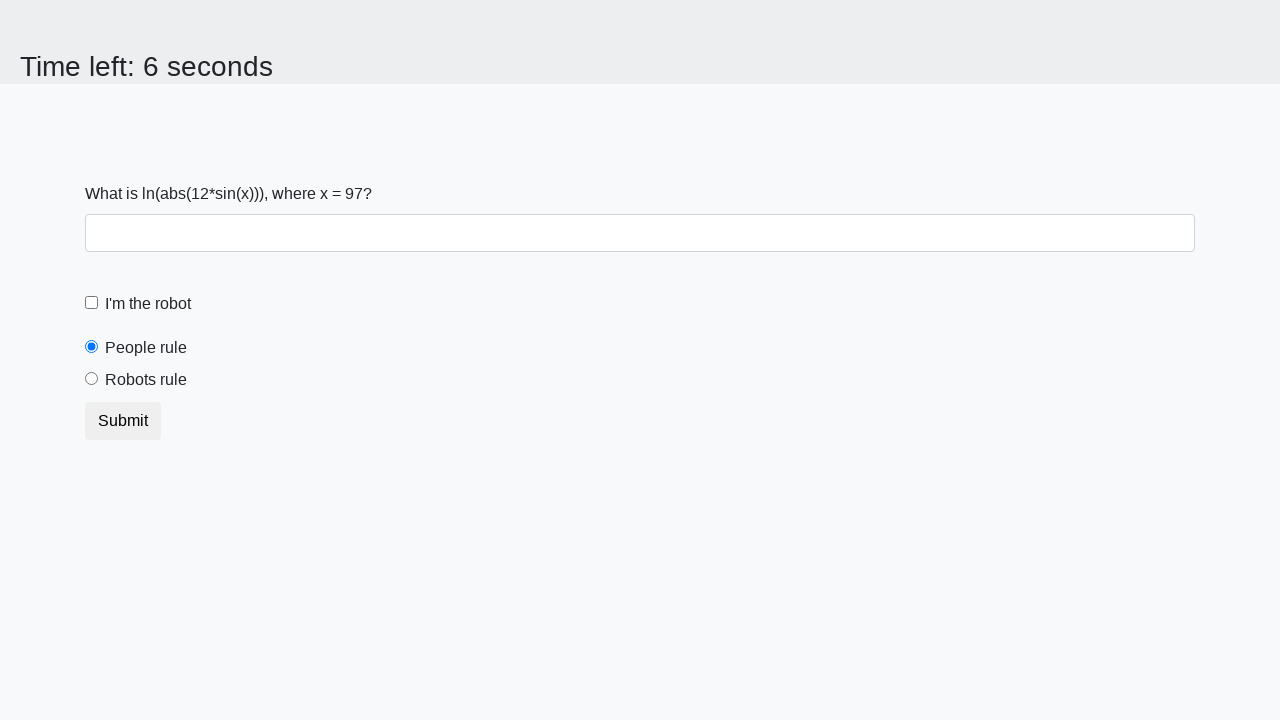

Calculated mathematical function result
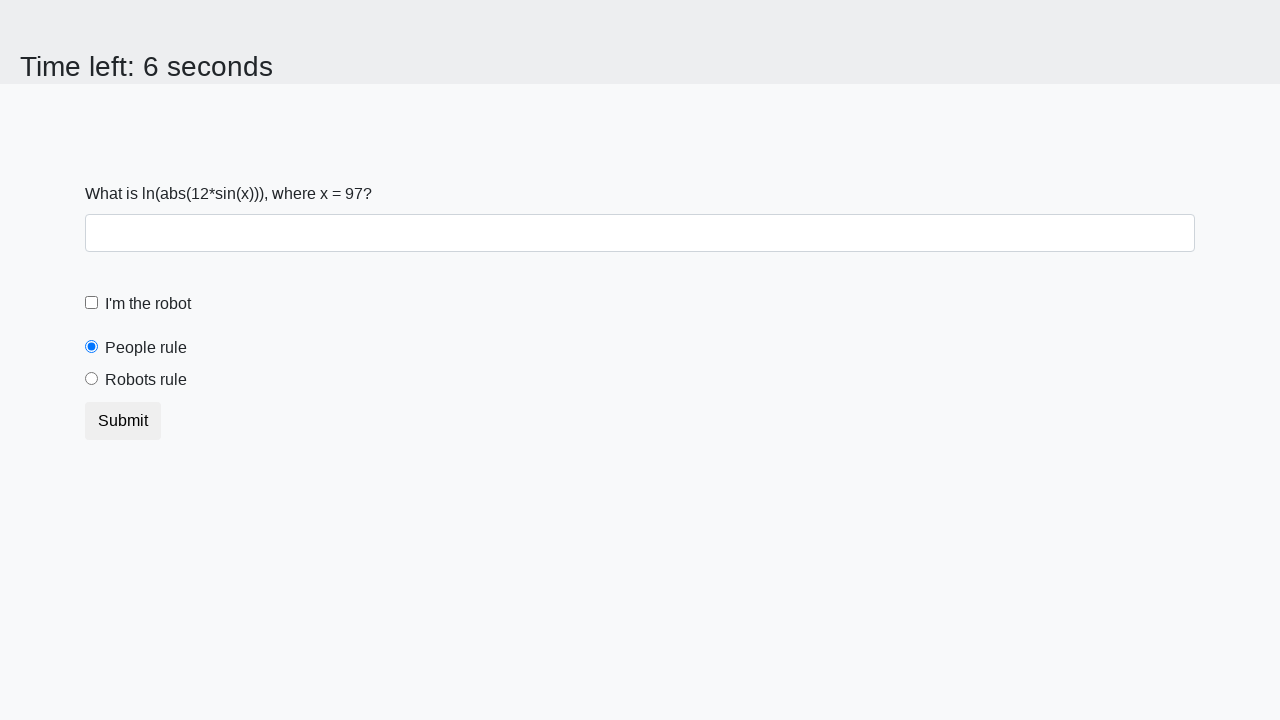

Filled answer field with calculated result on #answer
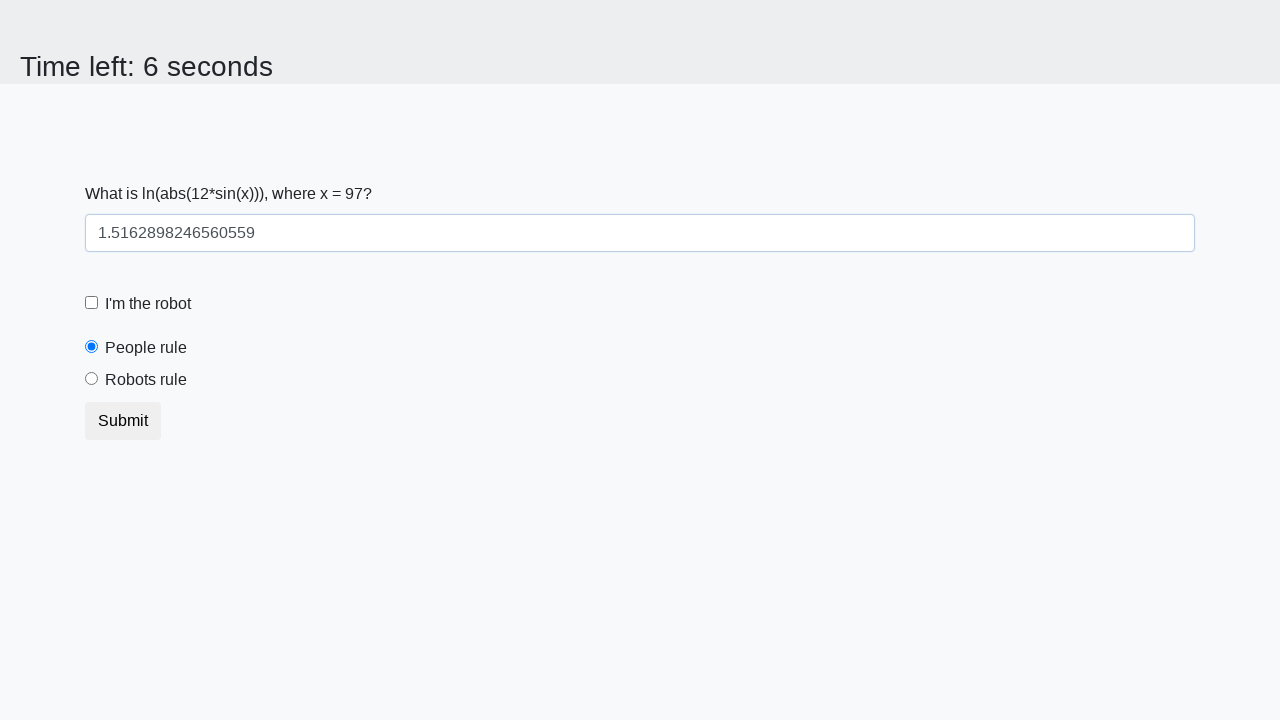

Checked the robot verification checkbox at (92, 303) on #robotCheckbox
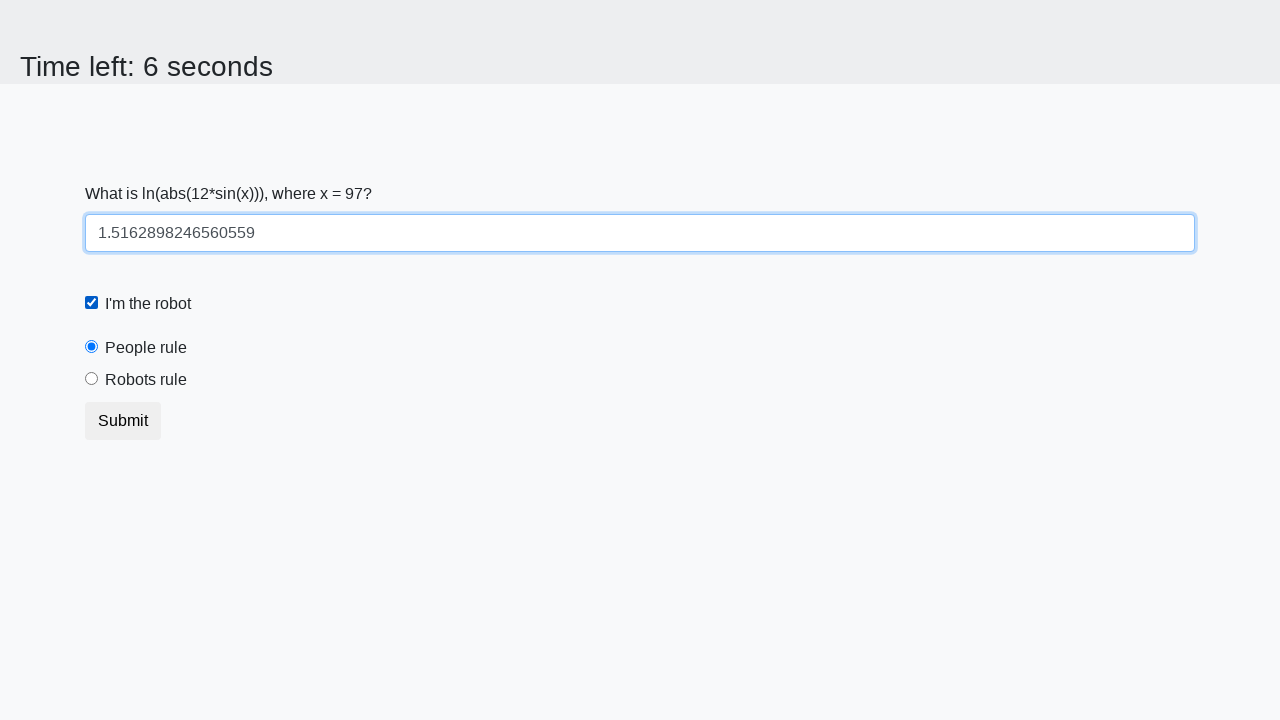

Selected the 'Robots rule' radio button at (92, 379) on #robotsRule
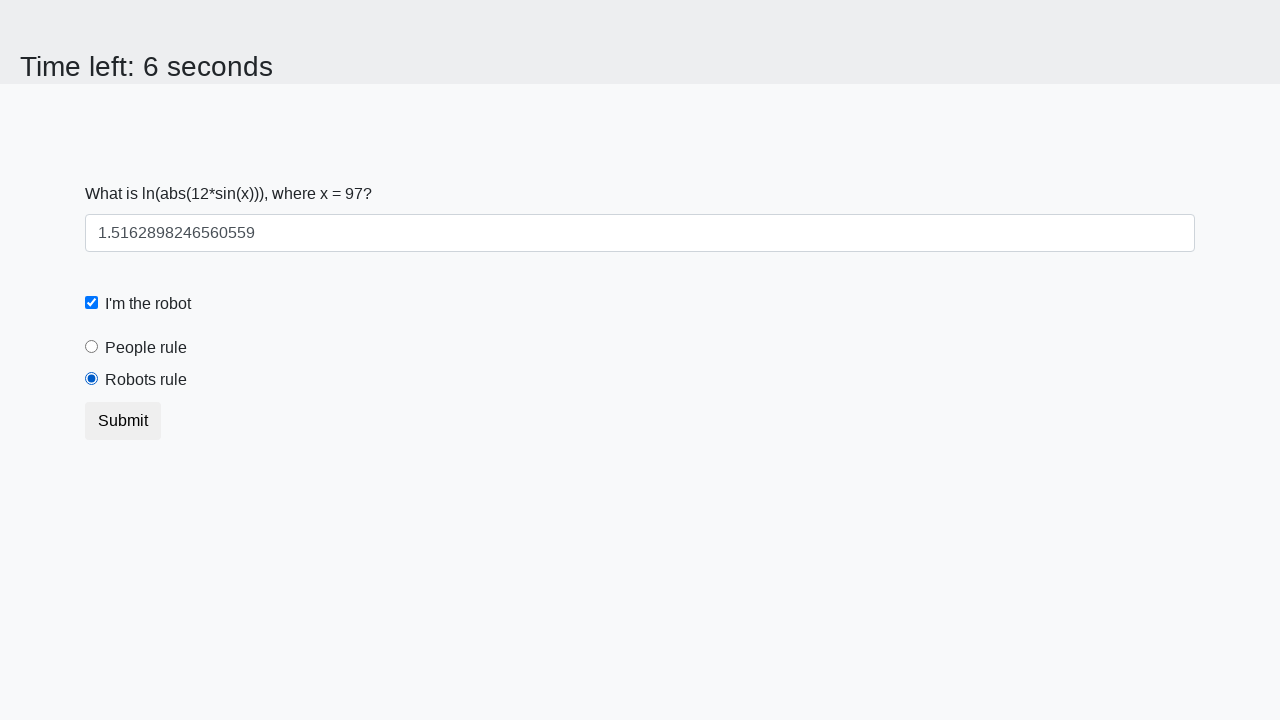

Submitted the form at (123, 421) on button
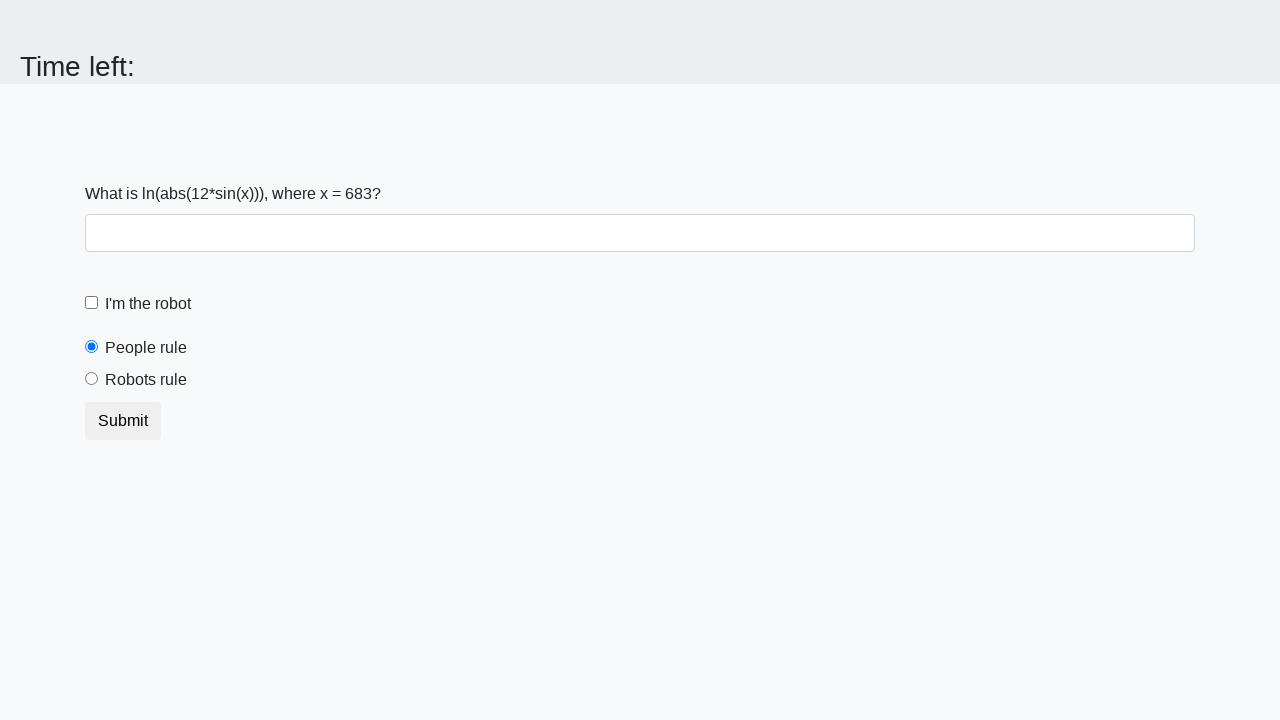

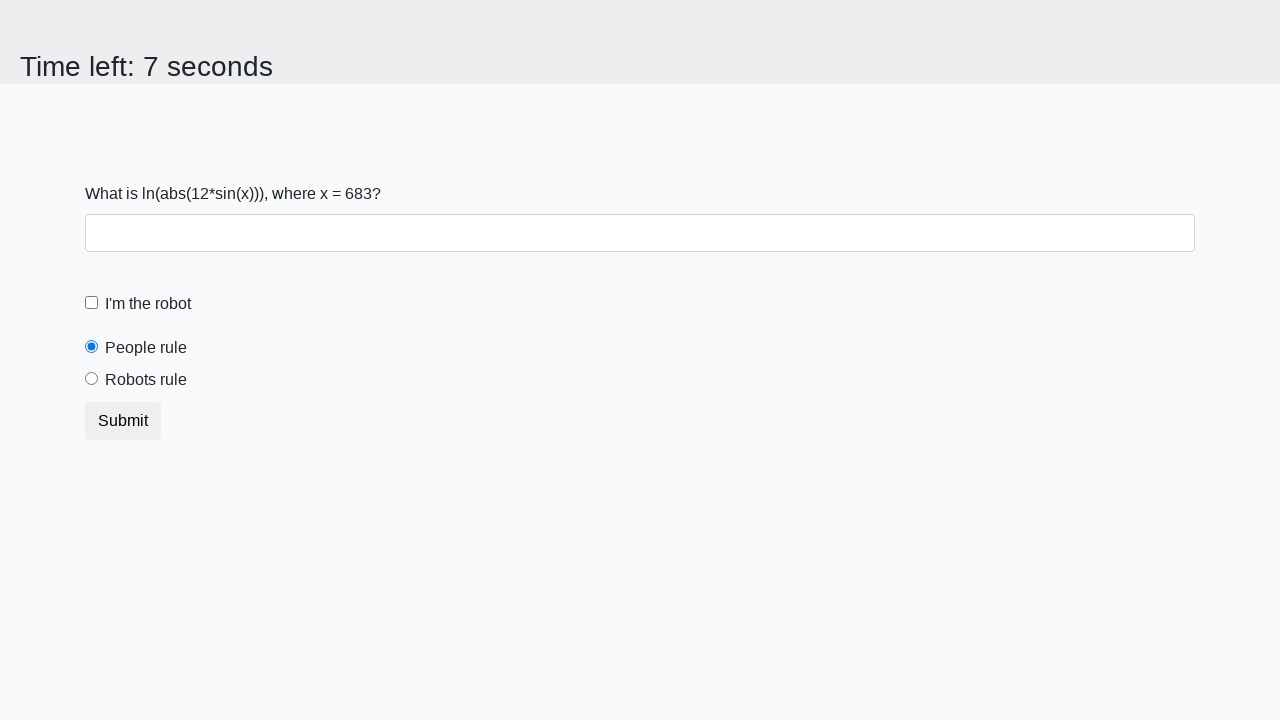